Tests cookie management functionality by adding a new cookie programmatically and then clicking a refresh button to verify cookies are displayed on the page.

Starting URL: https://bonigarcia.dev/selenium-webdriver-java/cookies.html

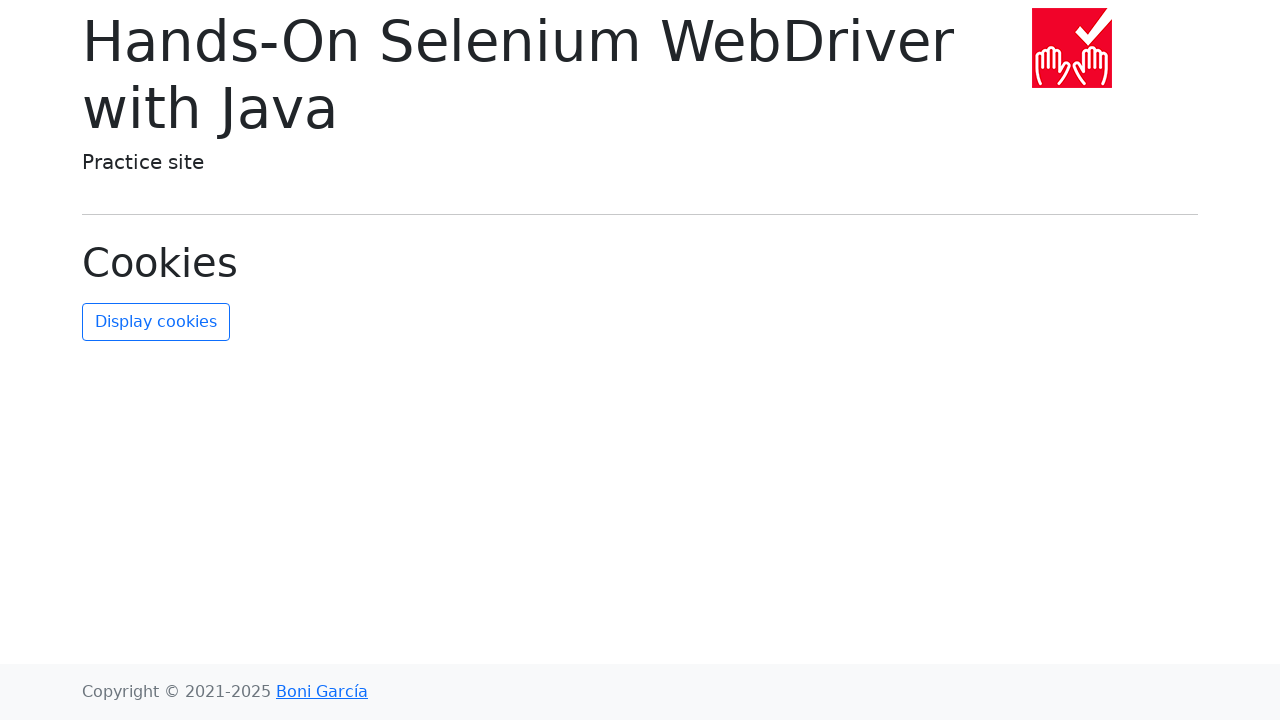

Added new cookie 'new-cookie-key' with value 'new-cookie-value' to browser context
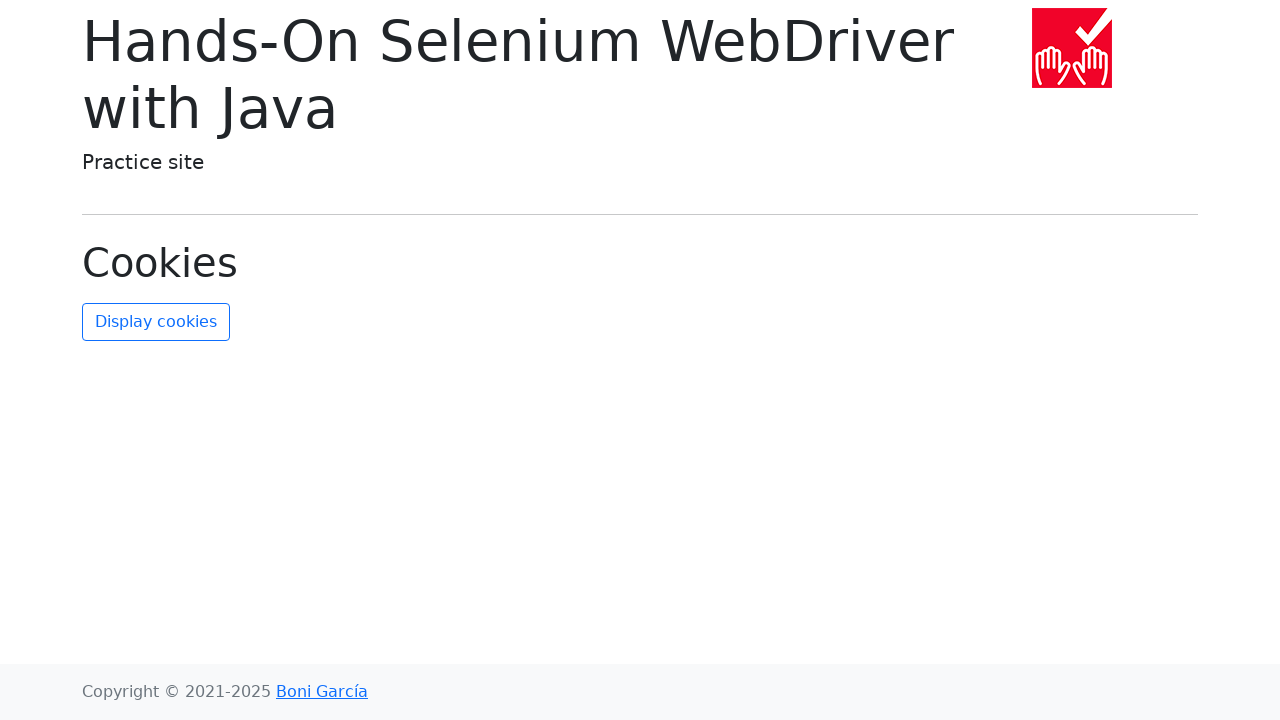

Retrieved all cookies from browser context
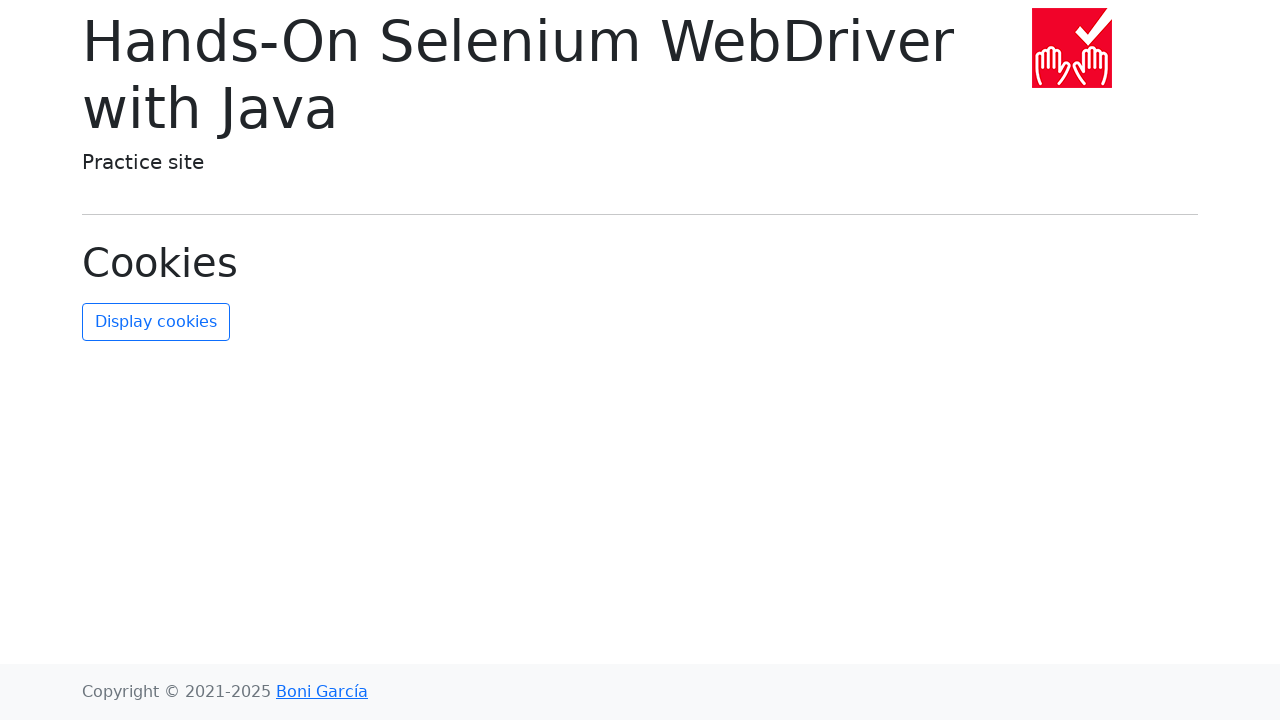

Searched for 'new-cookie-key' in retrieved cookies
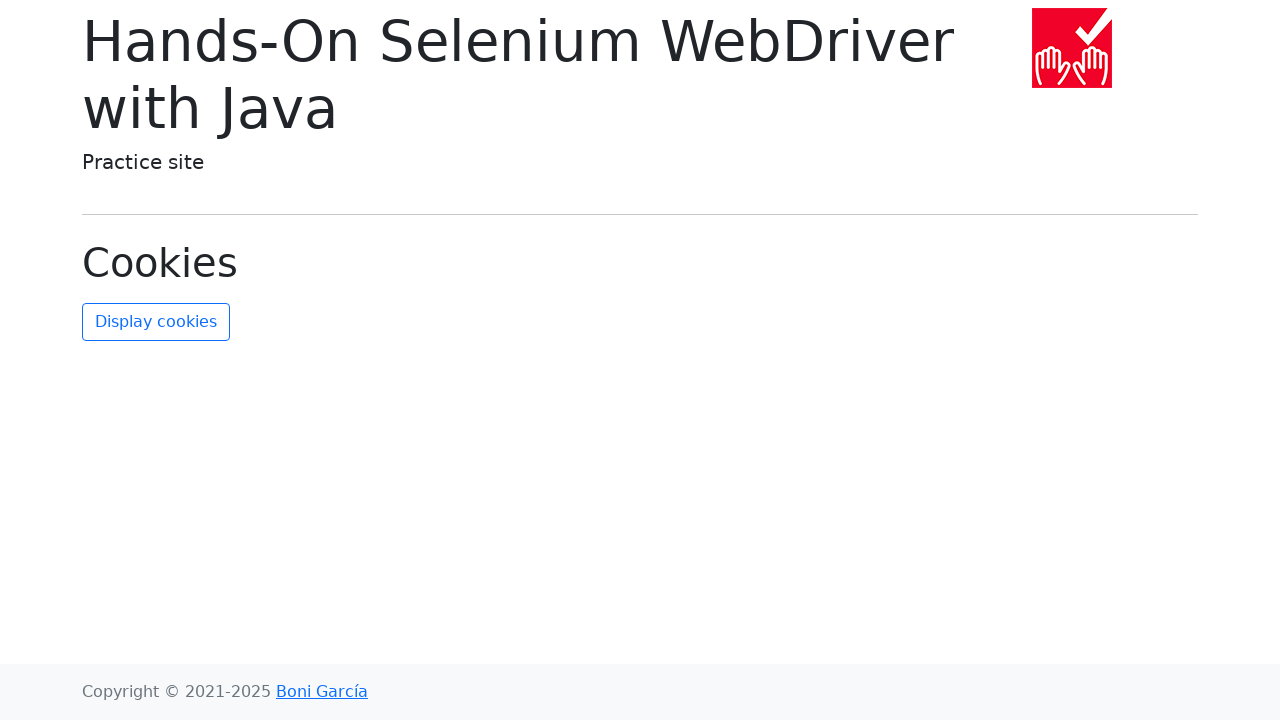

Asserted that new cookie was found in context
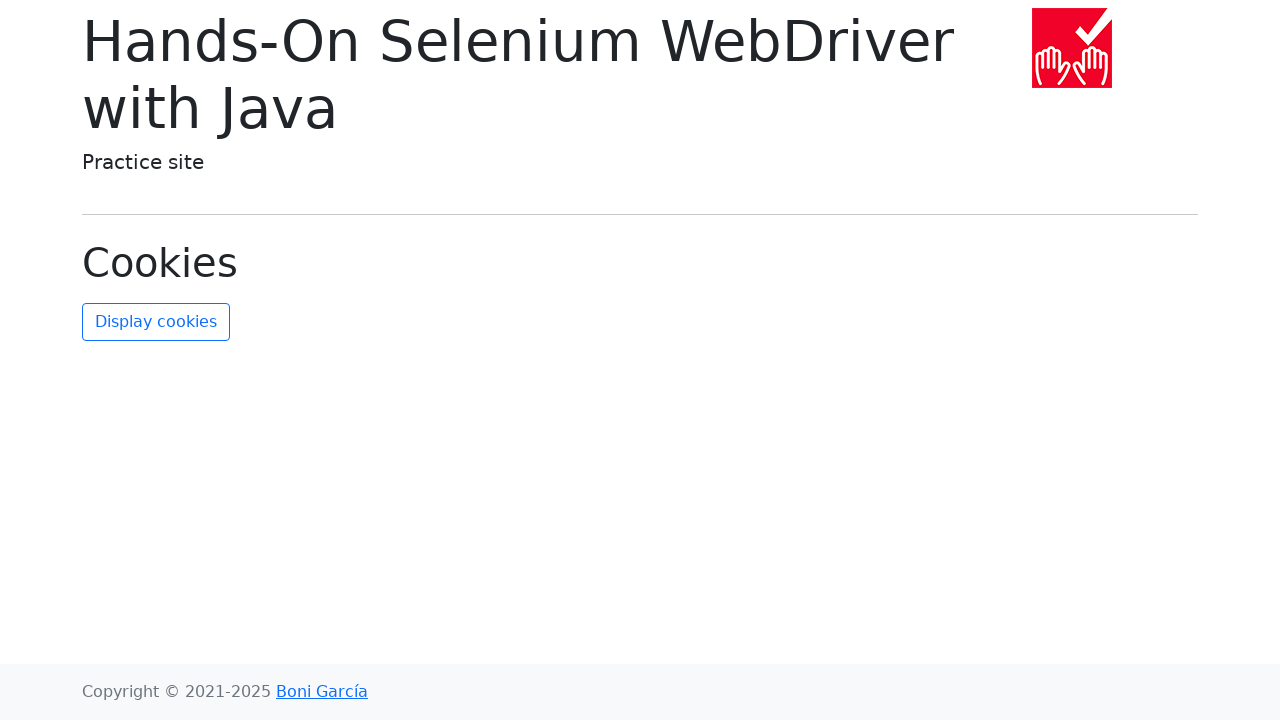

Asserted that new cookie has correct value 'new-cookie-value'
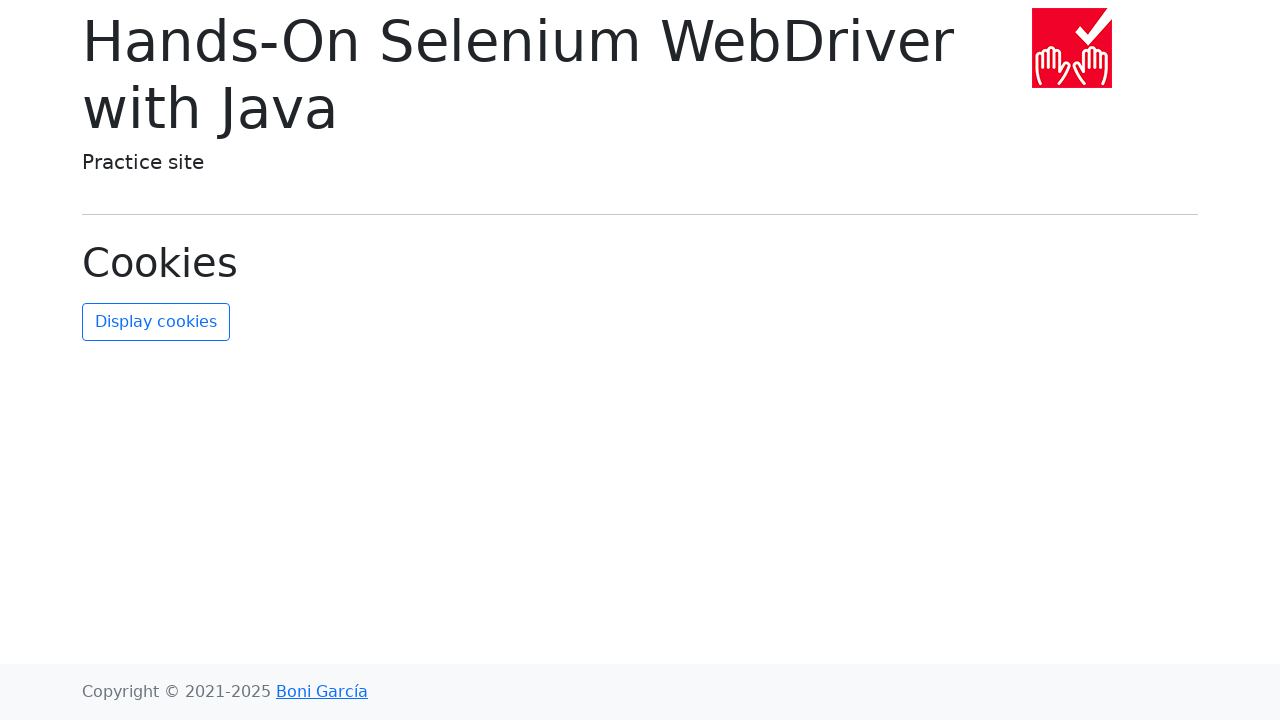

Clicked refresh cookies button to update page display at (156, 322) on #refresh-cookies
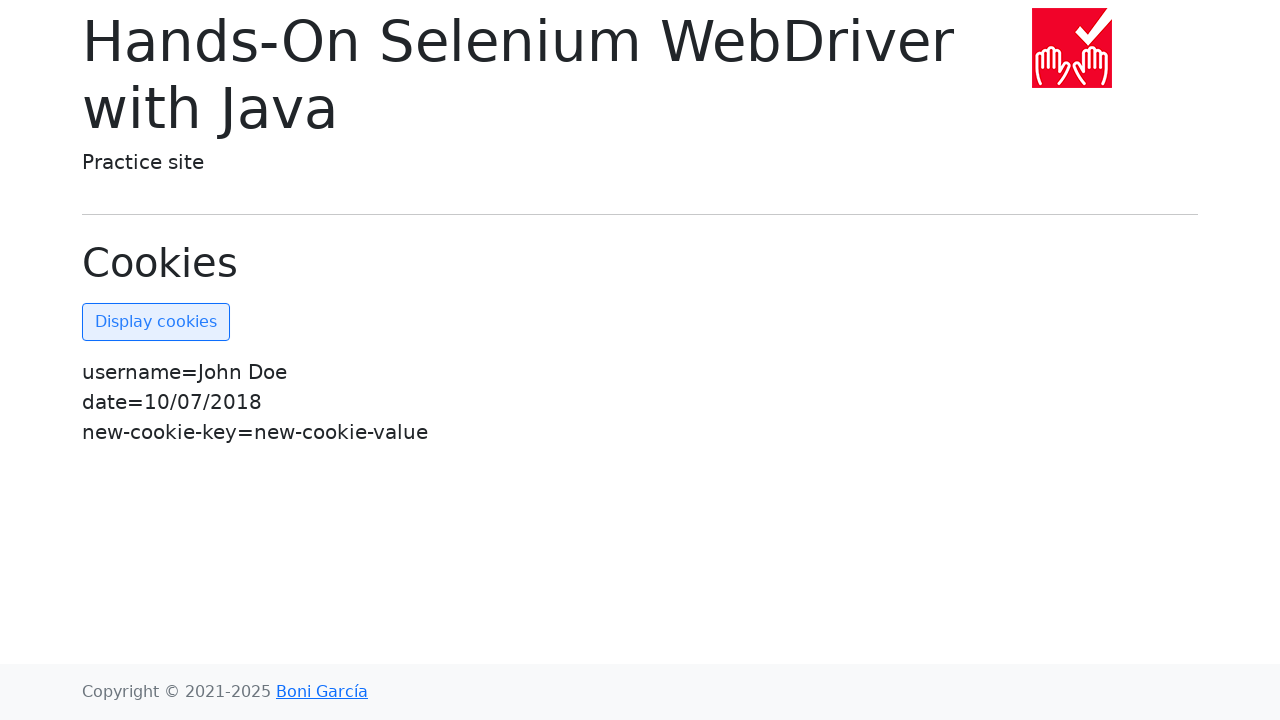

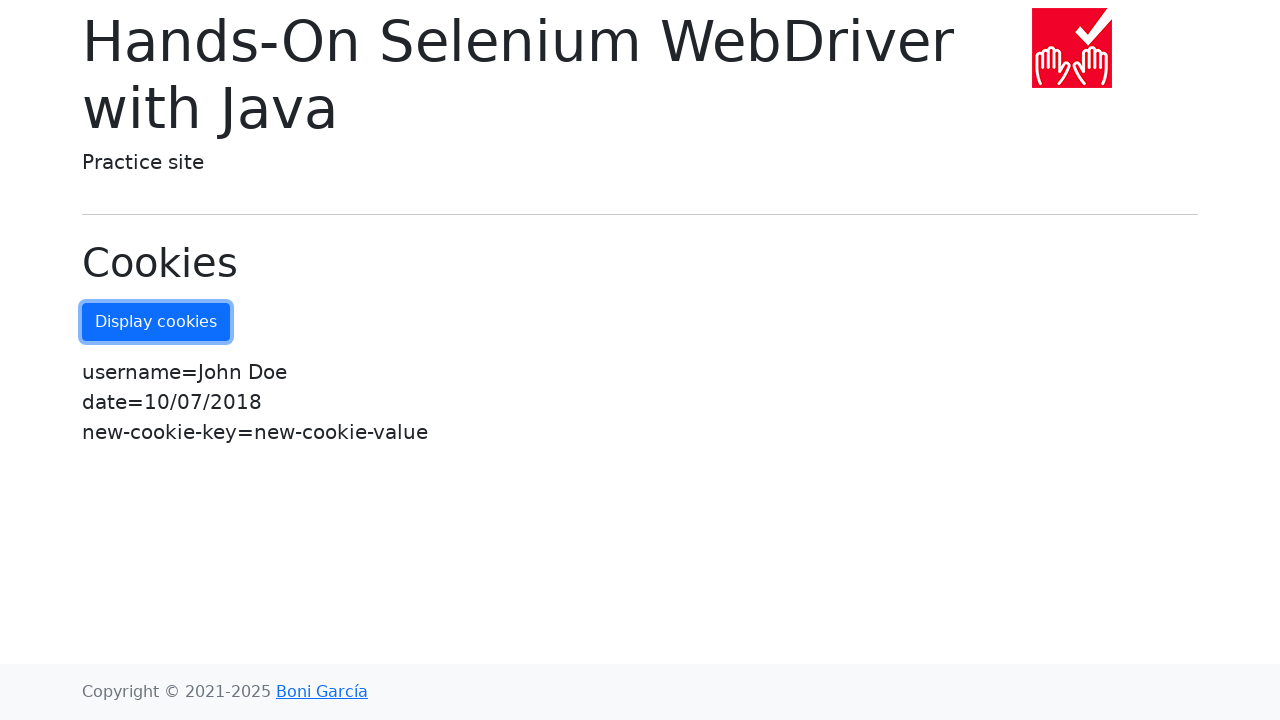